Tests navigation between sections of a book catalog application by clicking the "add book" button and verifying the "add new book" button becomes visible

Starting URL: https://tap-ht24-testverktyg.github.io/exam-template/

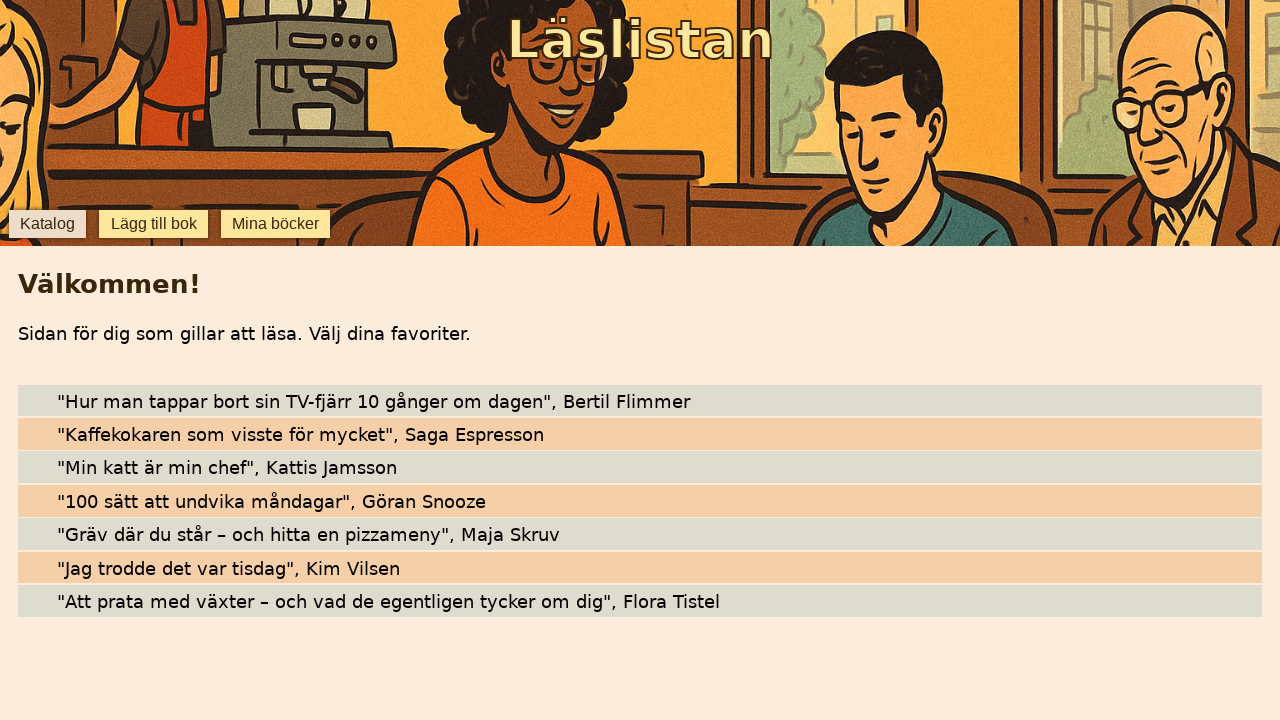

Clicked 'lägg till bok' (add book) button to navigate to add book section at (154, 224) on internal:role=button[name="lägg till bok"i]
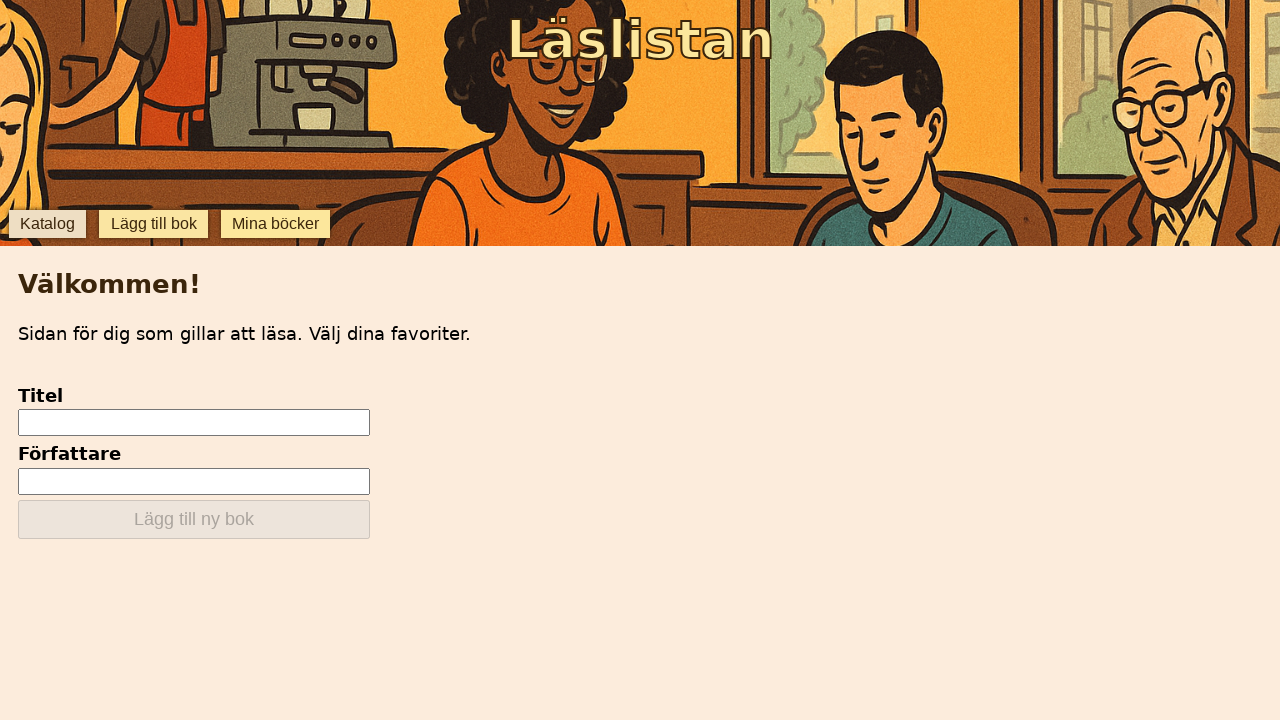

Verified that 'lägg till ny bok' (add new book) button is visible in the add book section
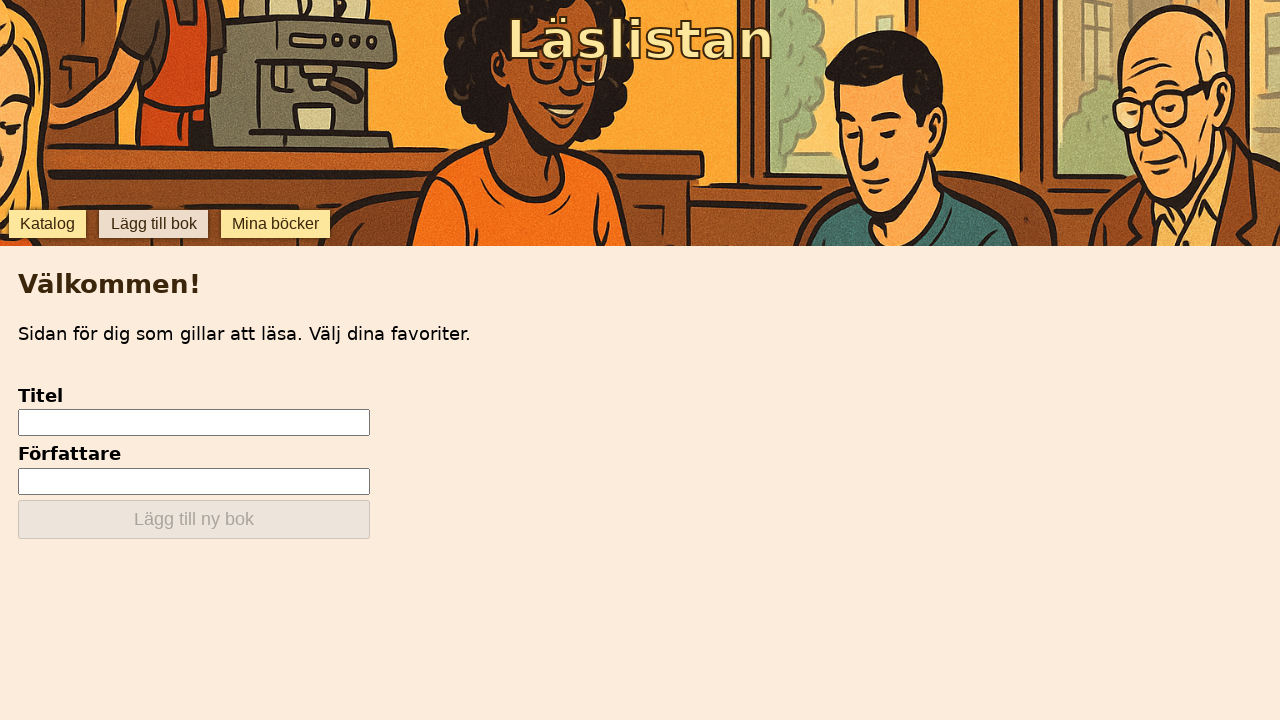

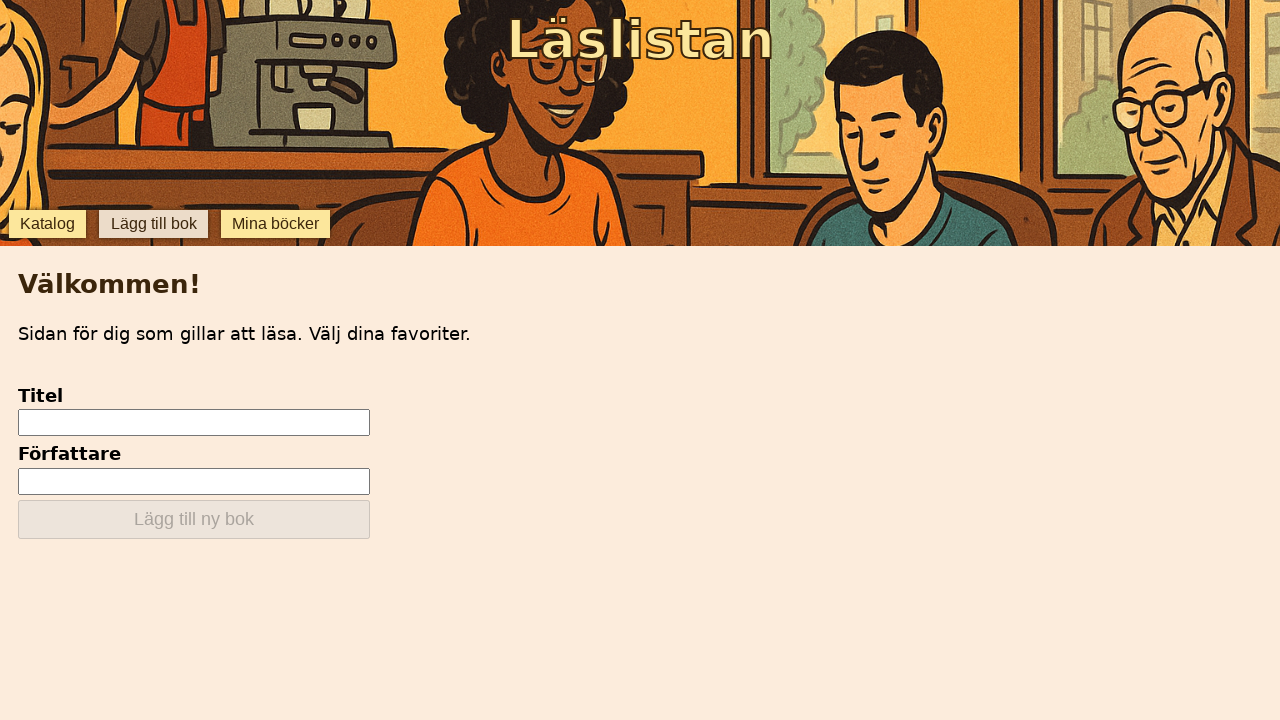